Navigates to GreensTech selenium course content page, expands a section, and right-clicks on a CTS Interview Question link to open it in a new tab

Starting URL: http://greenstech.in/selenium-course-content.html

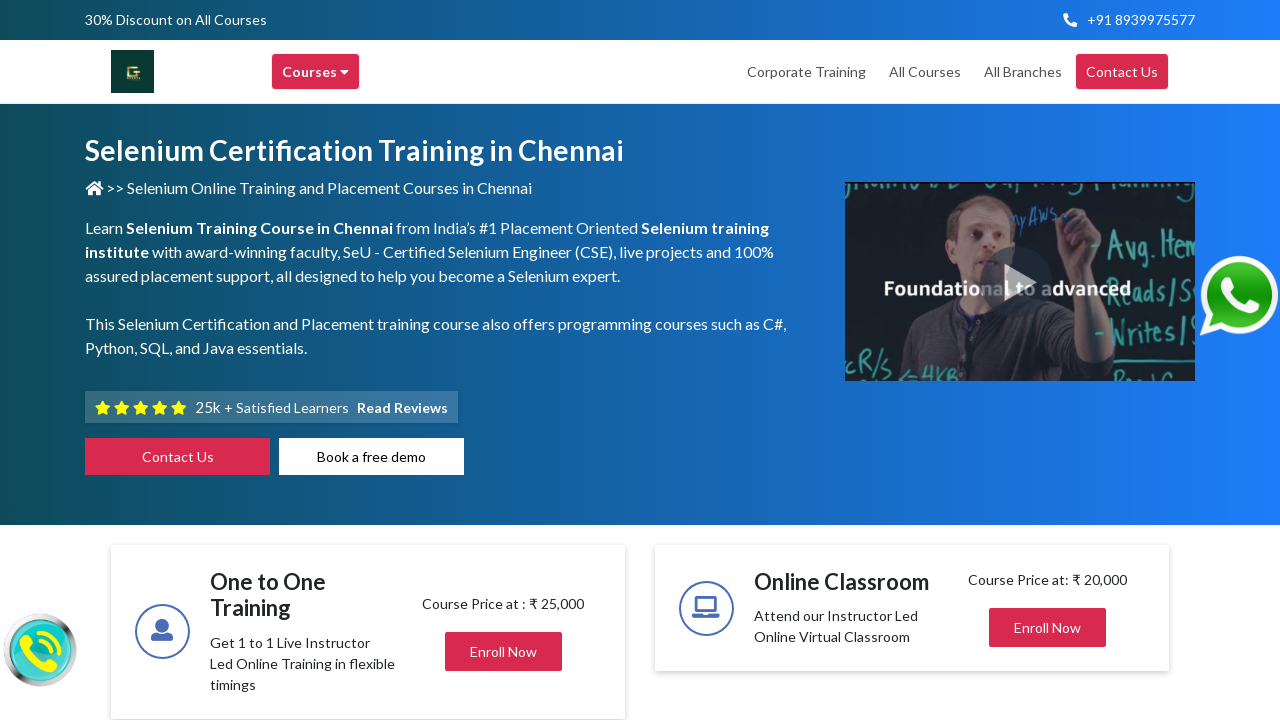

Navigated to GreensTech Selenium course content page
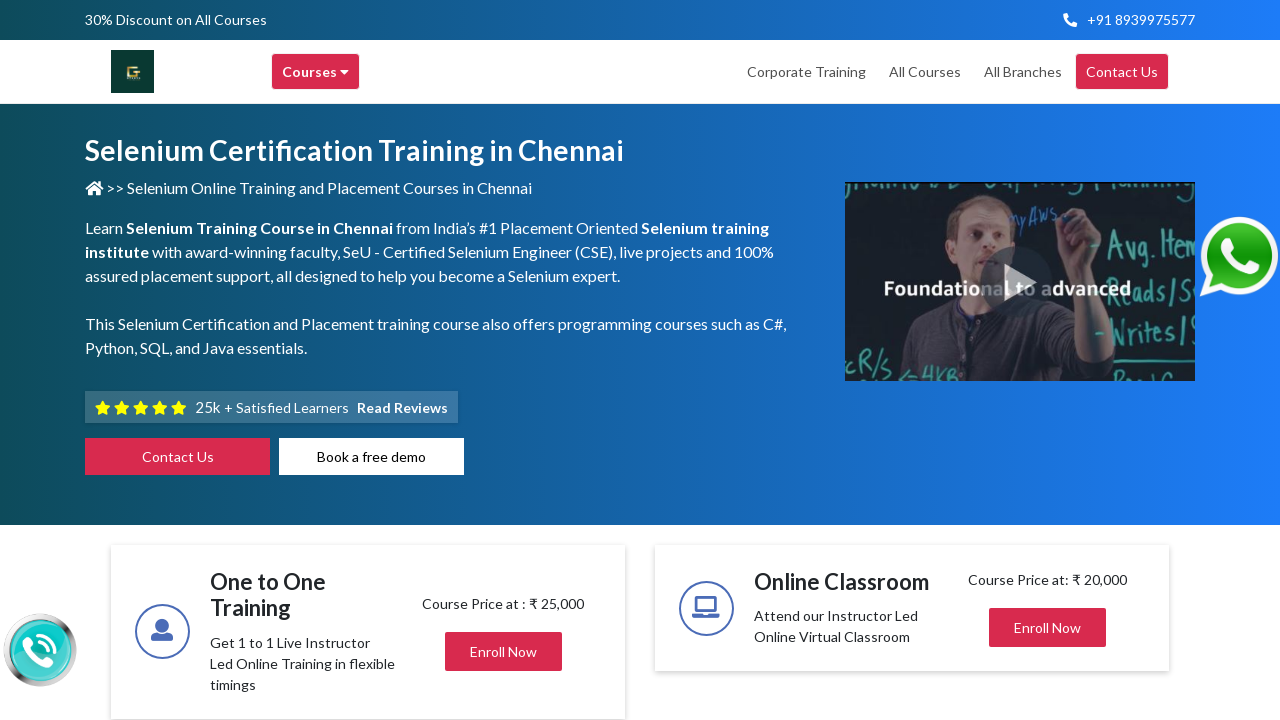

Clicked on section heading to expand it at (1048, 361) on #heading20
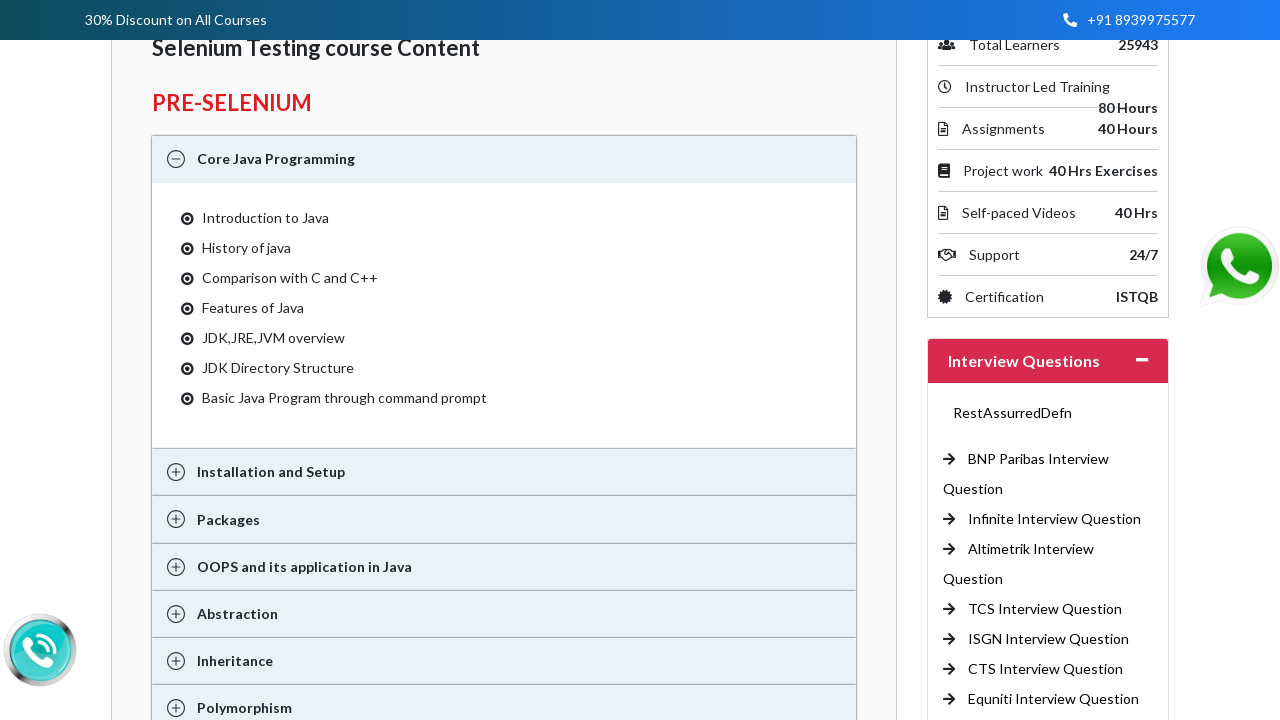

Right-clicked on CTS Interview Question link at (1046, 669) on a:text('CTS Interview Question')
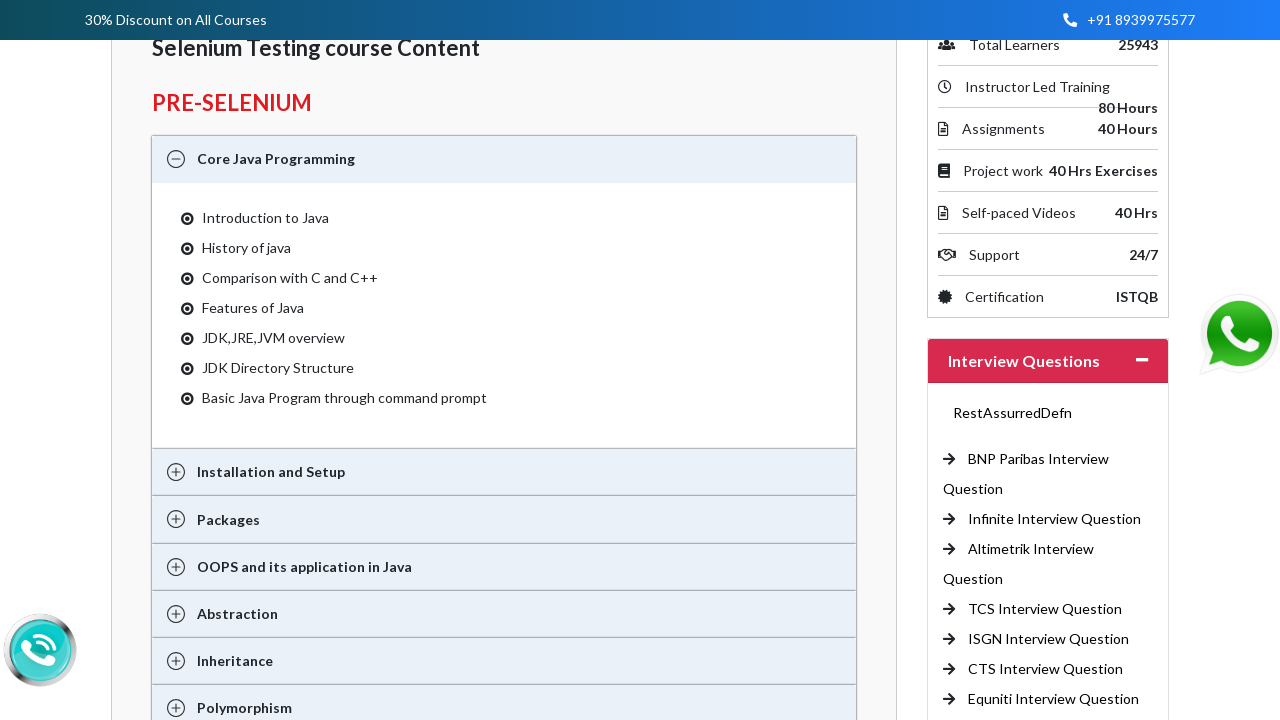

Pressed down arrow in context menu
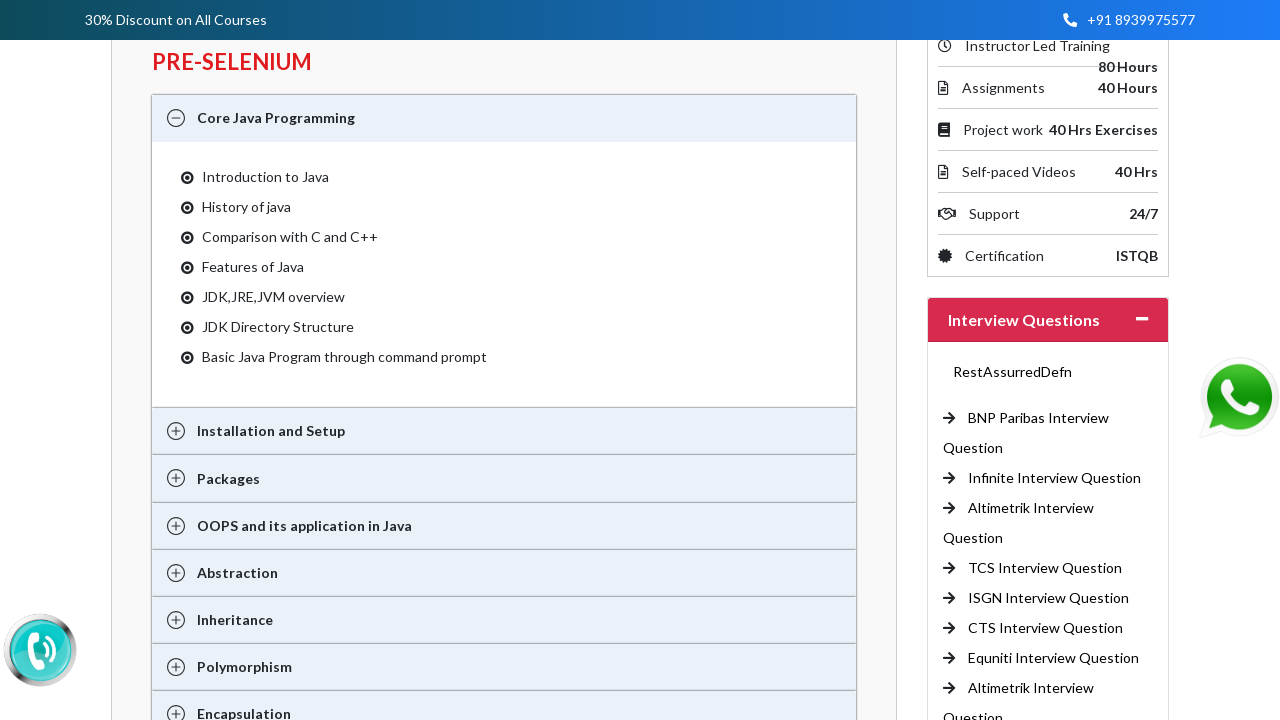

Pressed enter to open CTS Interview Question in new tab
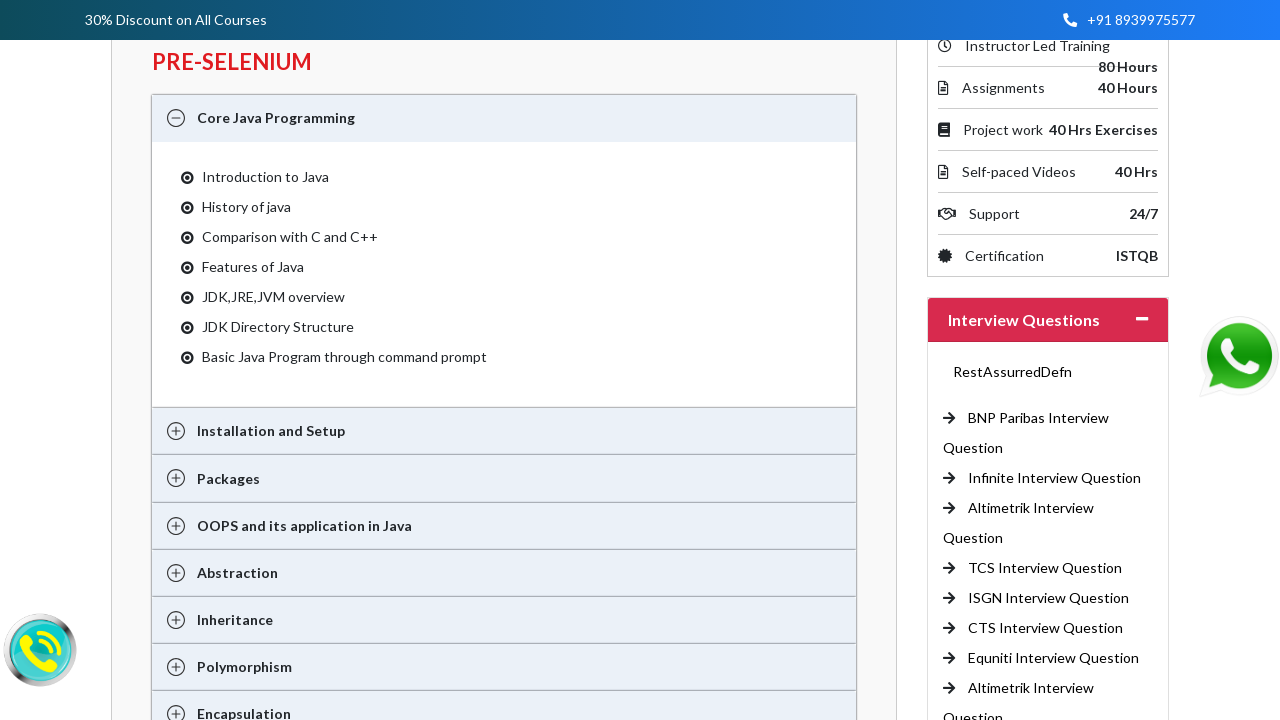

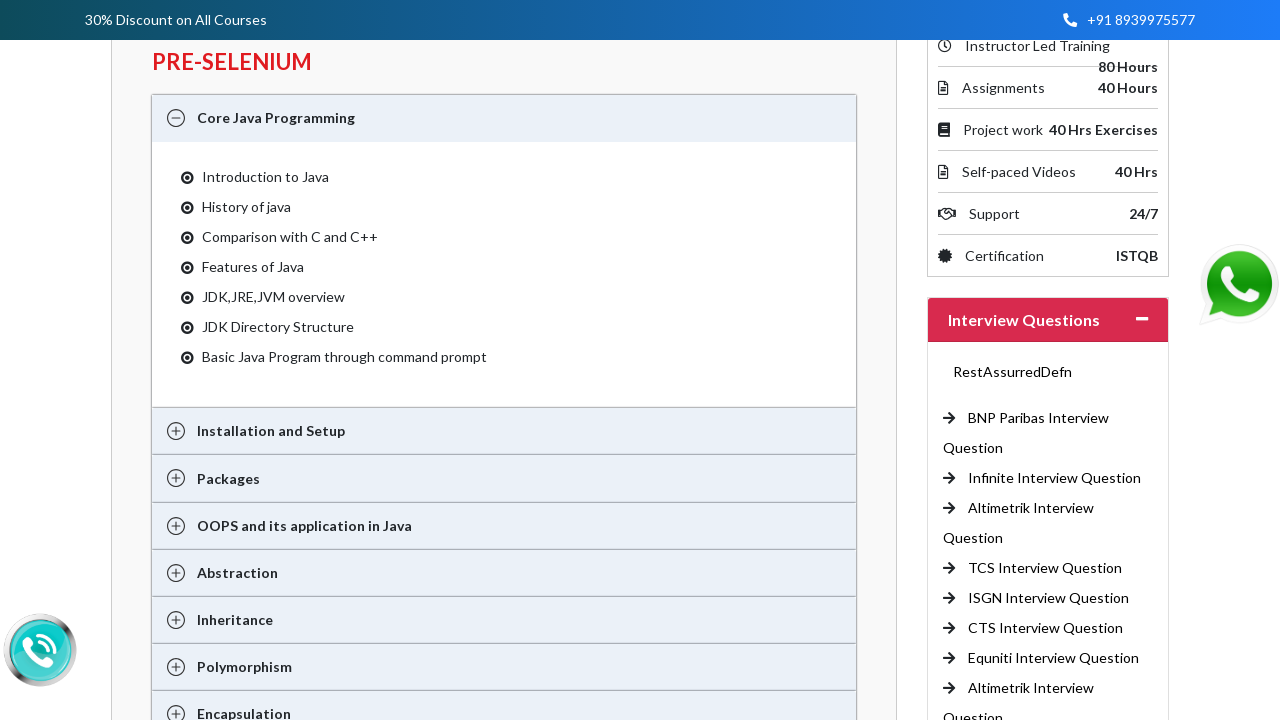